Tests email validation on a contact form by filling in form fields with an invalid email address and submitting, verifying the form handles invalid input correctly

Starting URL: https://qatest.datasub.com/

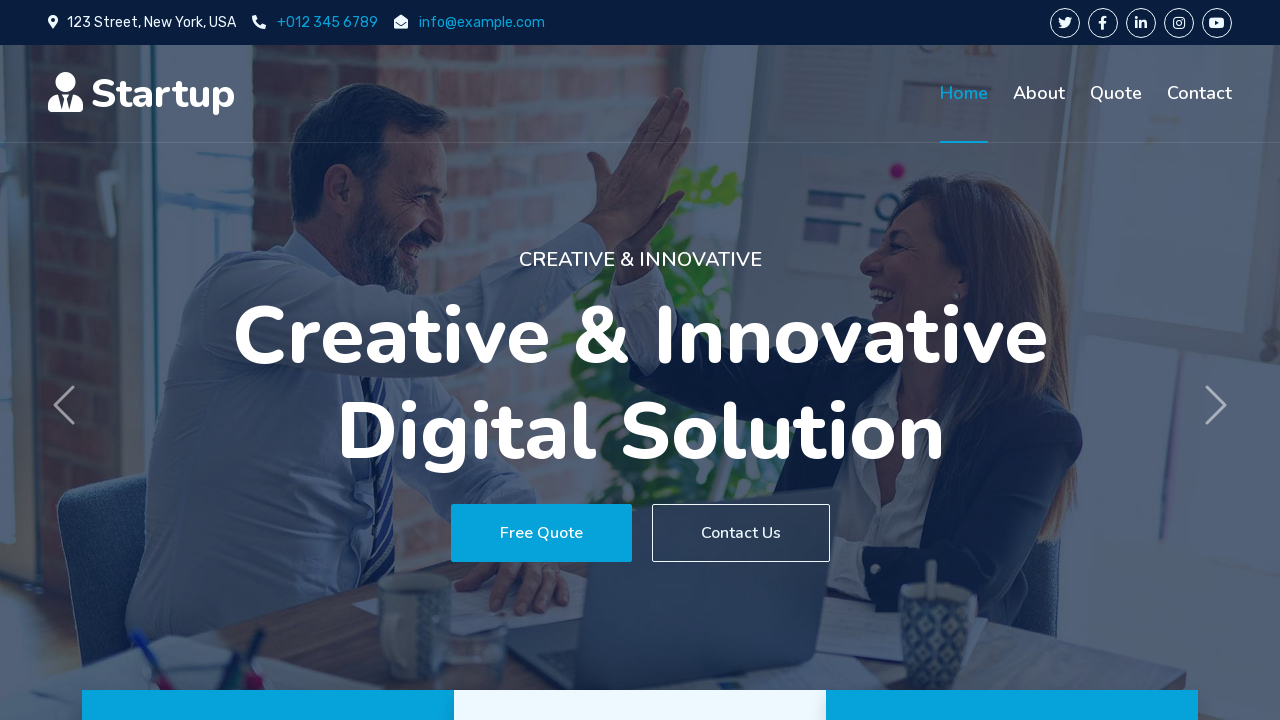

Scrolled contact form section into view
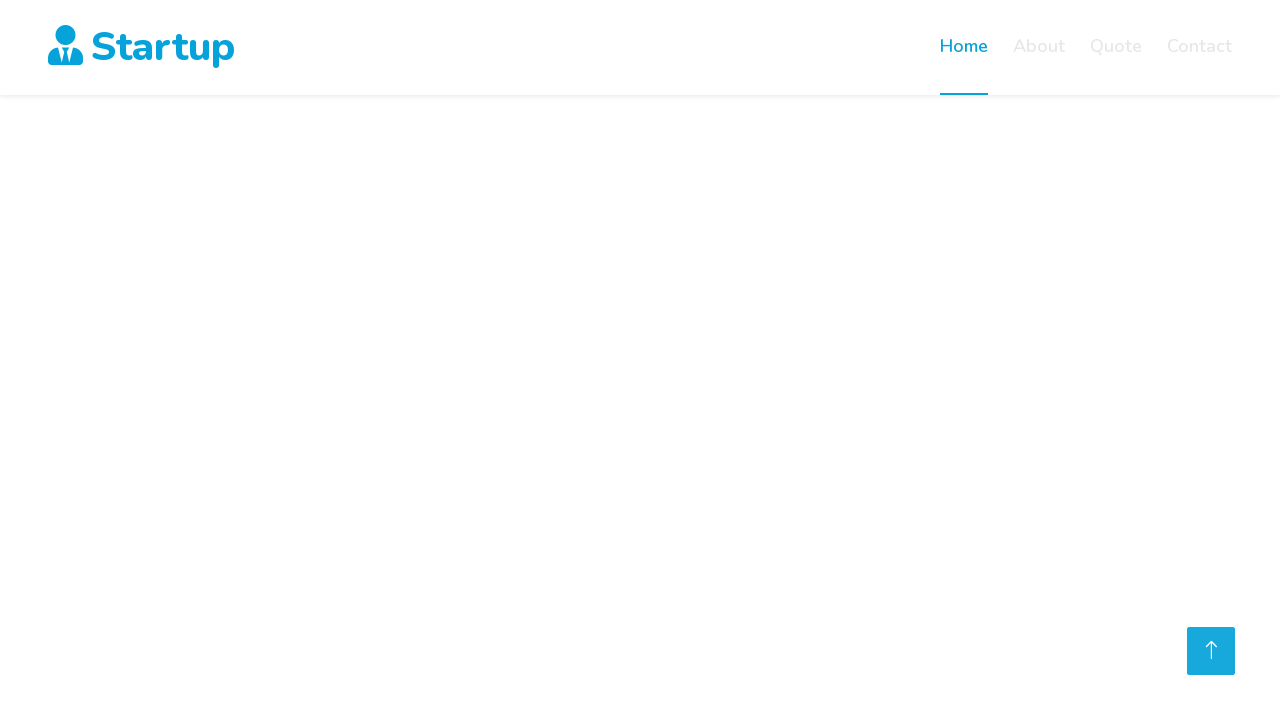

Filled name field with 'Denis' on internal:role=textbox[name="Your Name"i]
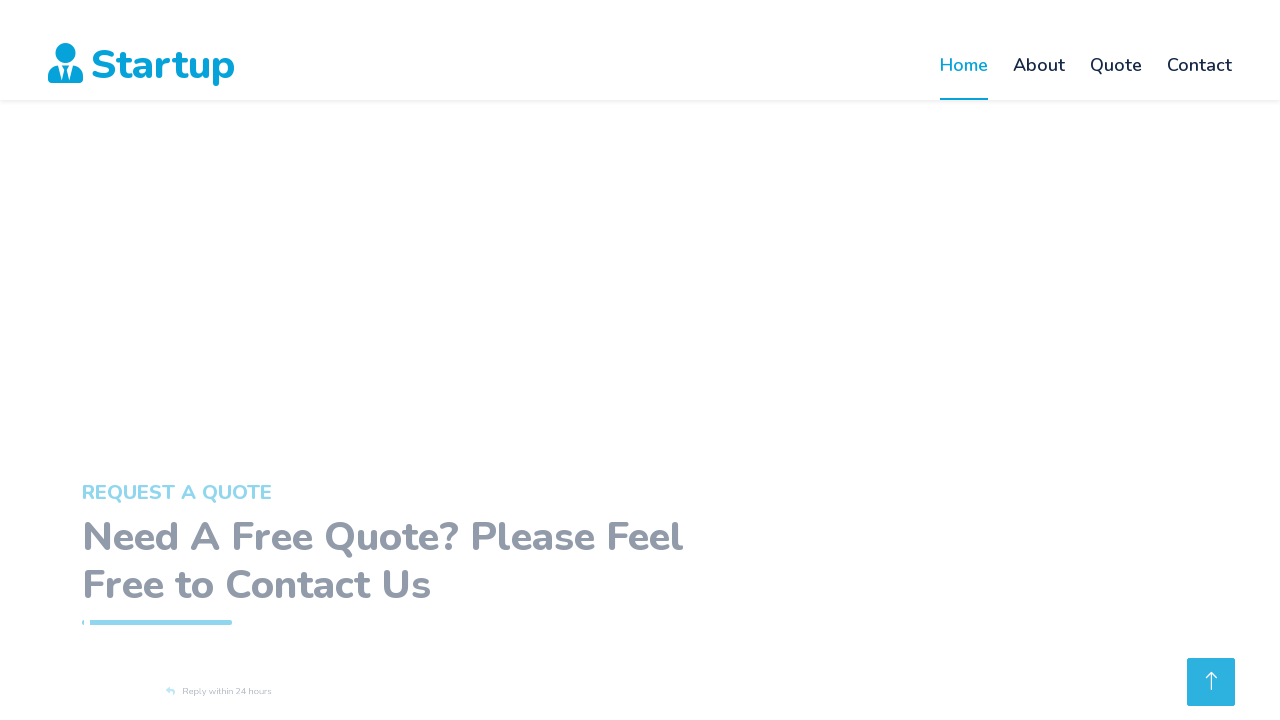

Filled email field with invalid email 'plainaddress' (missing @ symbol) on #email
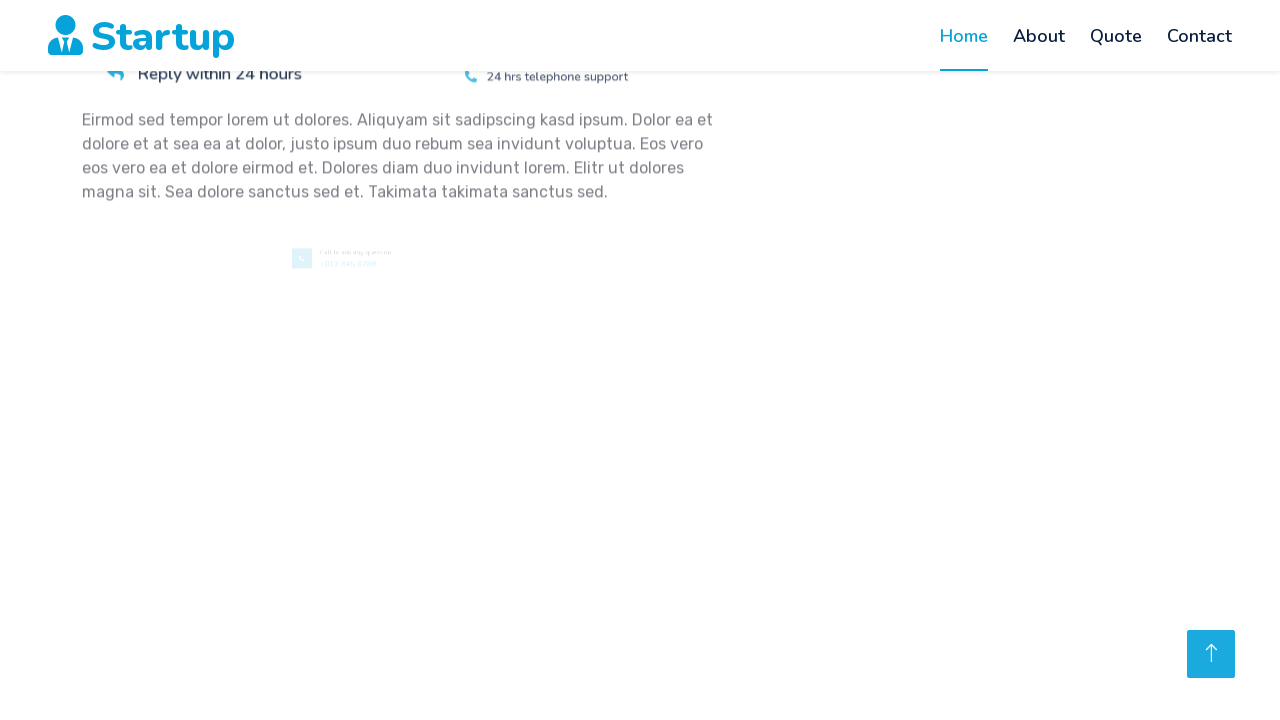

Selected 'B Service' from service dropdown on #service
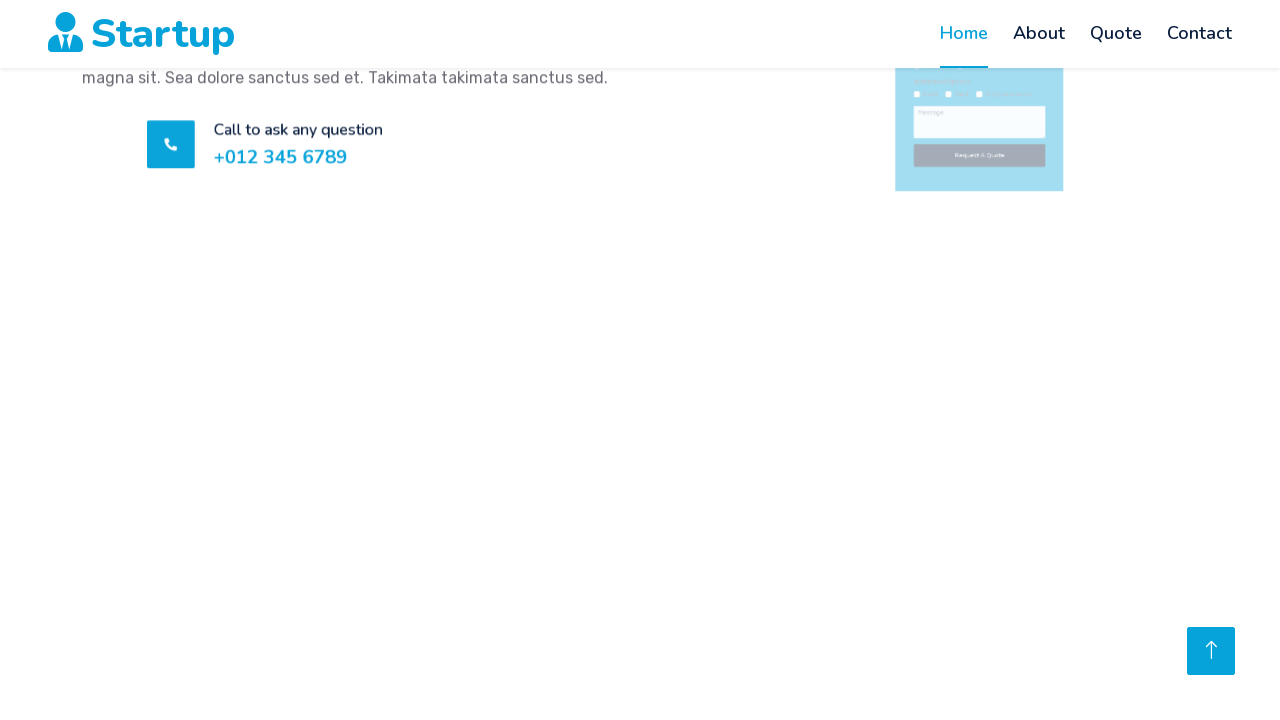

Filled message field with 'test1234' on internal:role=textbox[name="Message"i]
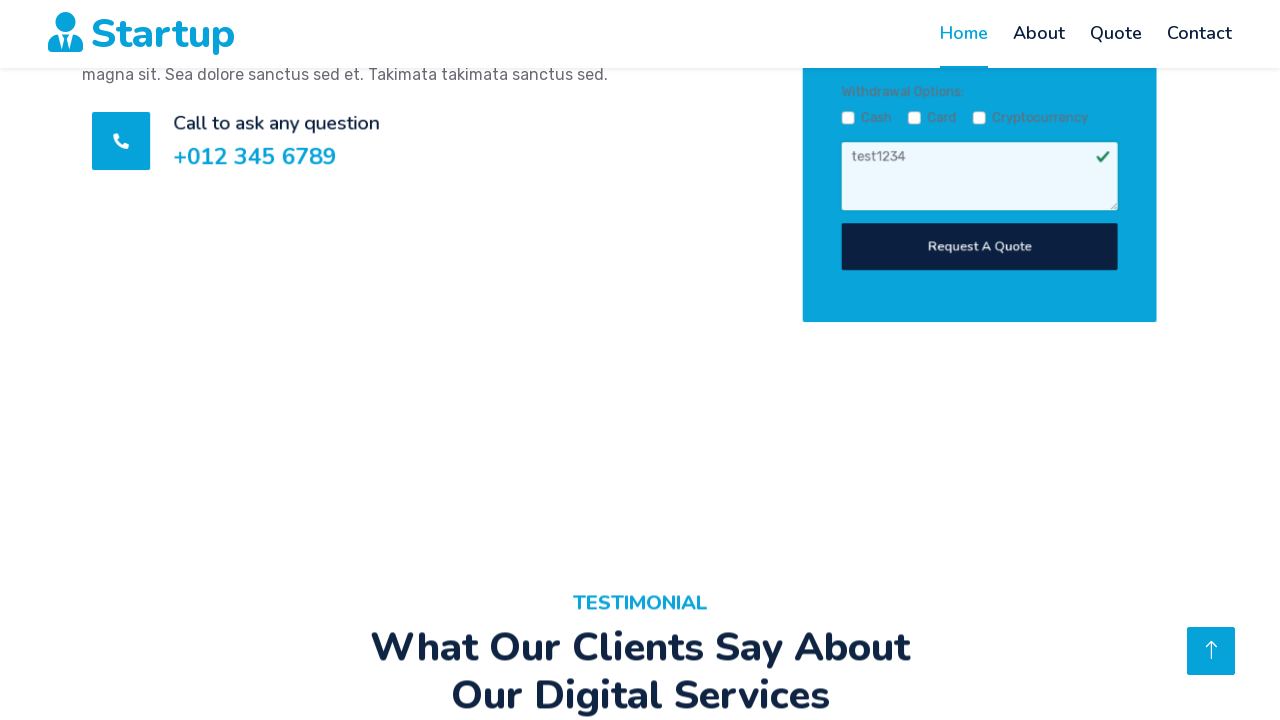

Clicked 'Request A Quote' submit button at (979, 289) on internal:role=button[name="Request A Quote"i]
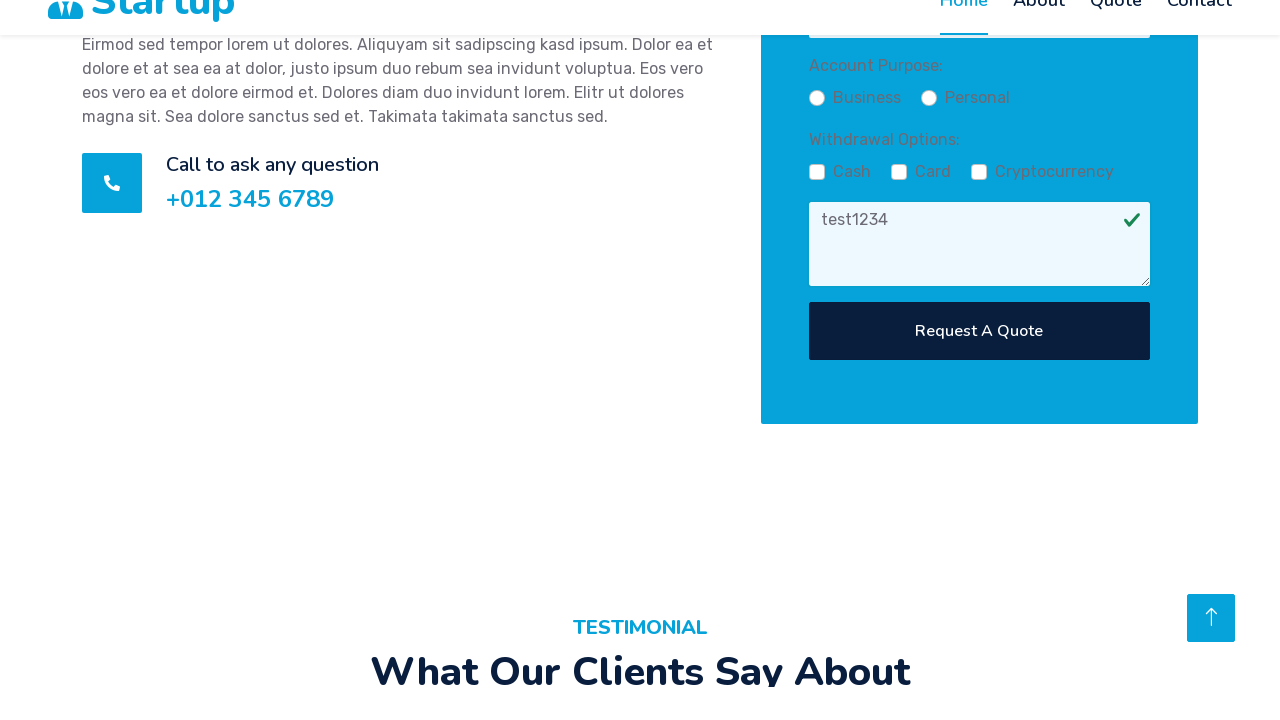

Waited 3 seconds for email validation error to display
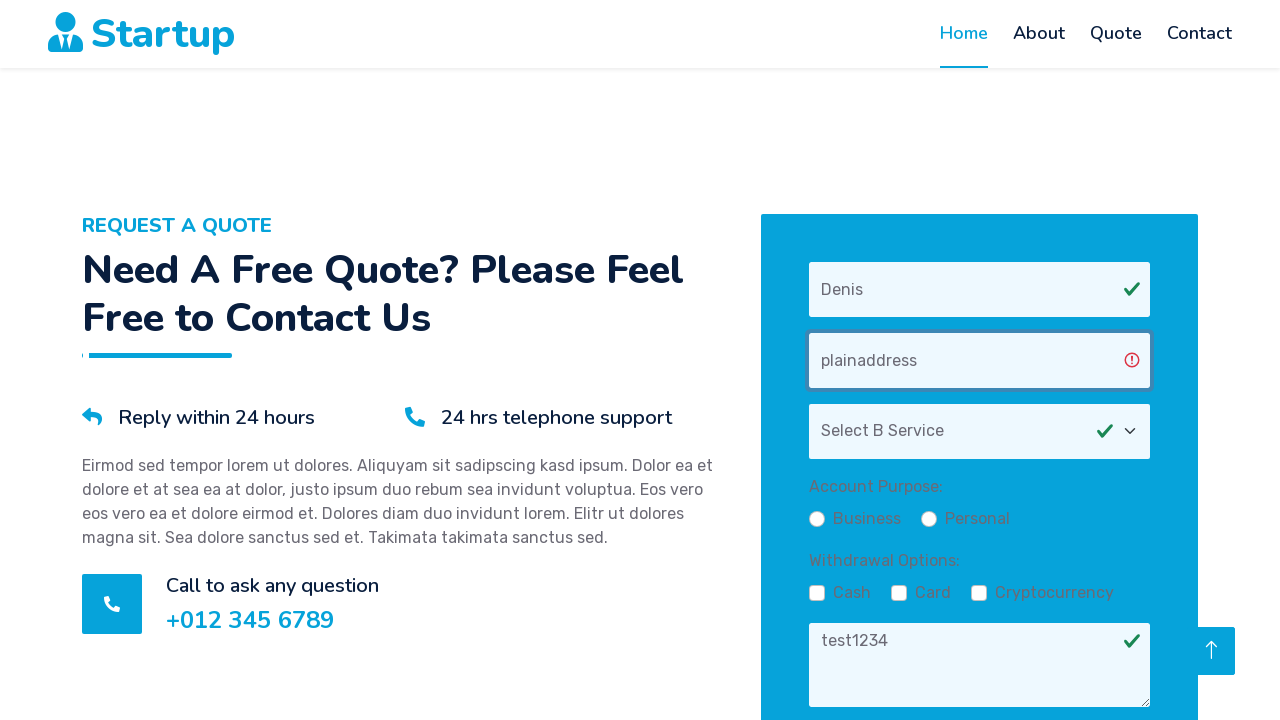

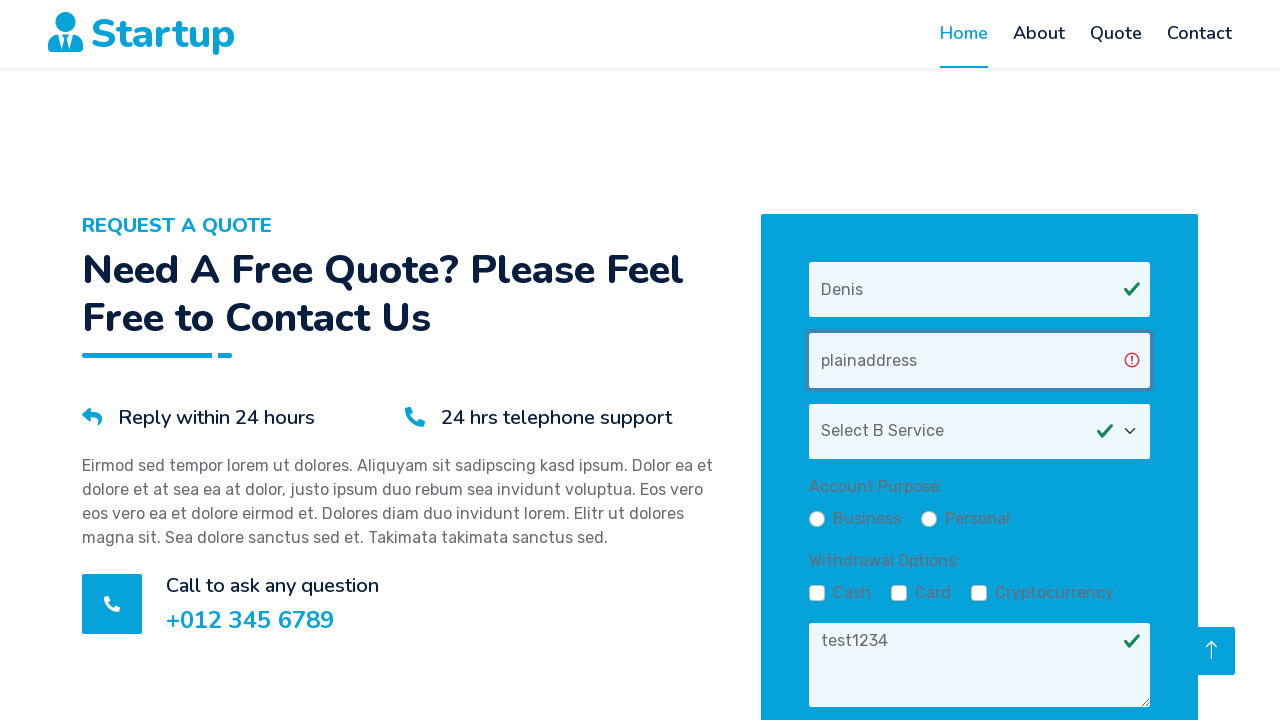